Tests multiple window handling by clicking a link containing 'Sep' and then clicking a primary button, demonstrating navigation across multiple windows

Starting URL: https://demo.automationtesting.in/Windows.html

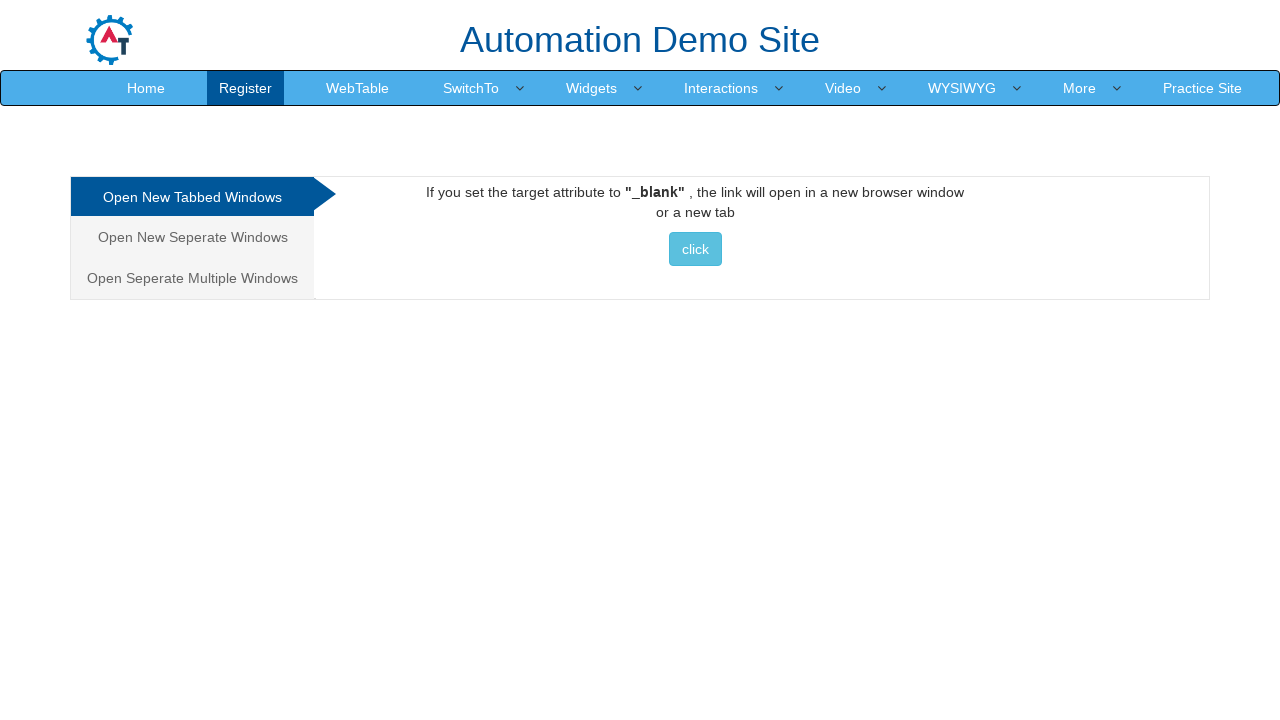

Clicked link containing 'Sep' in href at (192, 237) on a[href*='Sep']
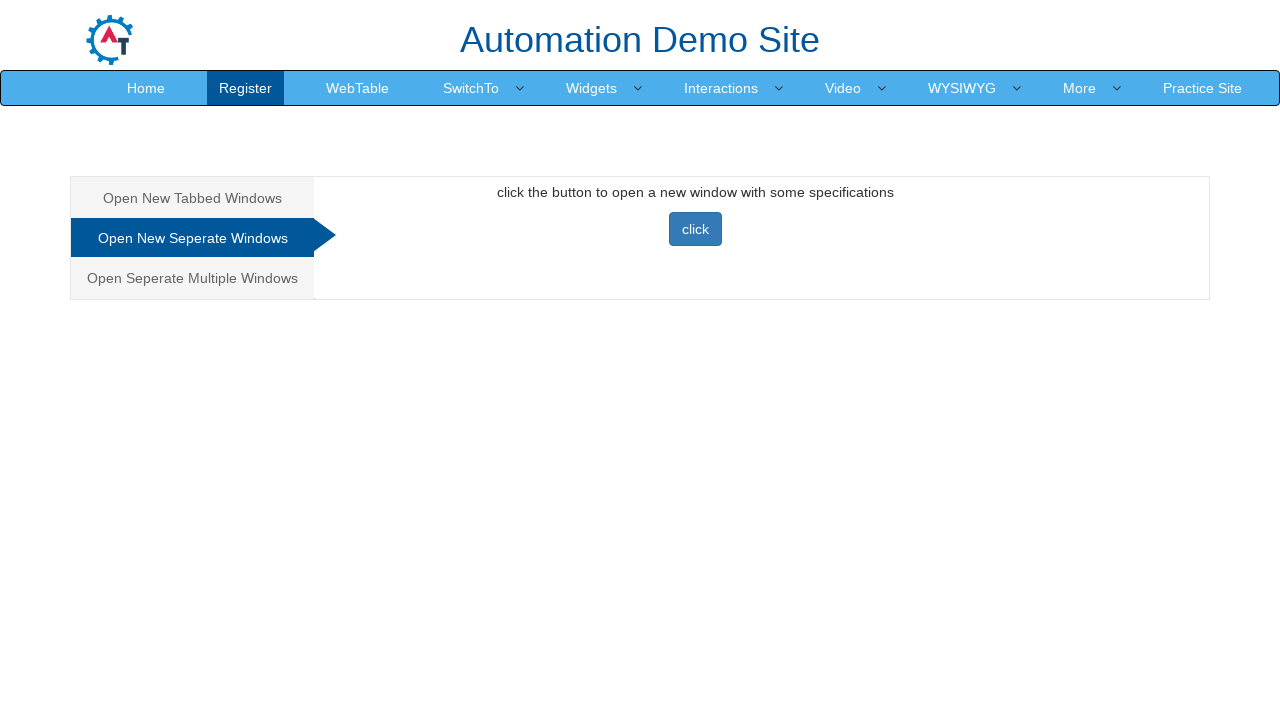

Clicked primary button and new page opened at (695, 229) on button[class*='prim']
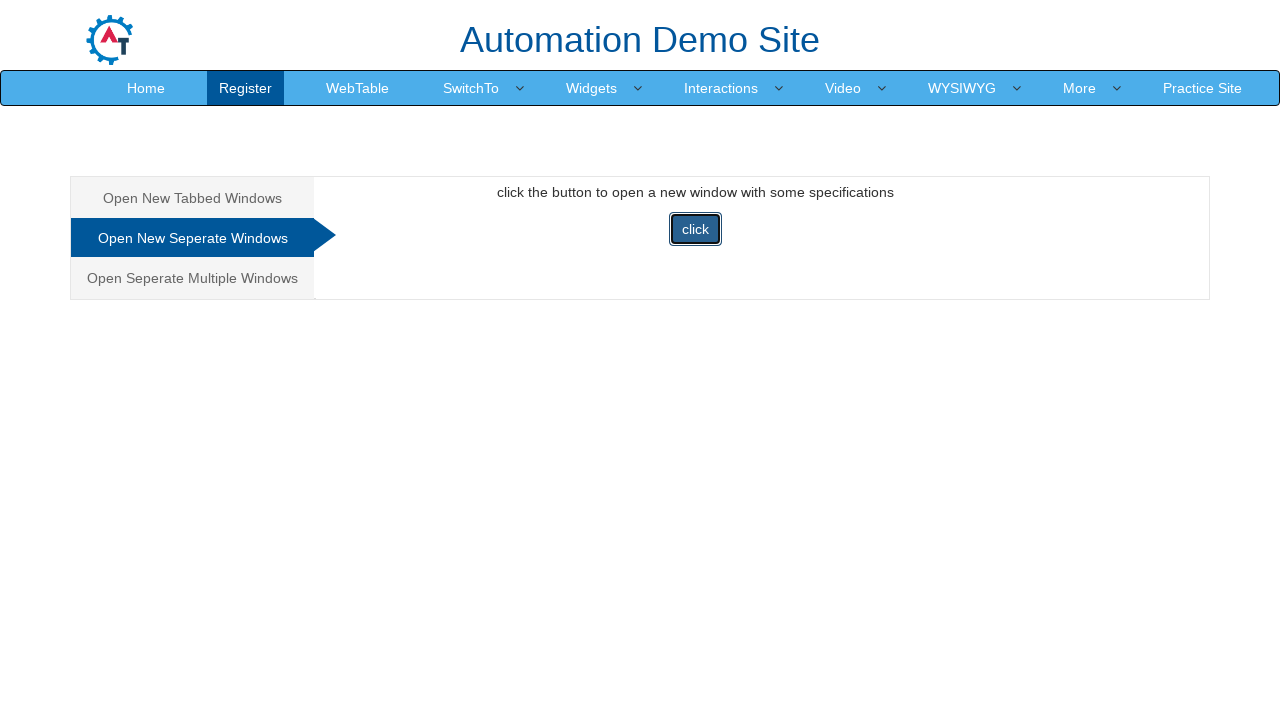

Captured new page from context
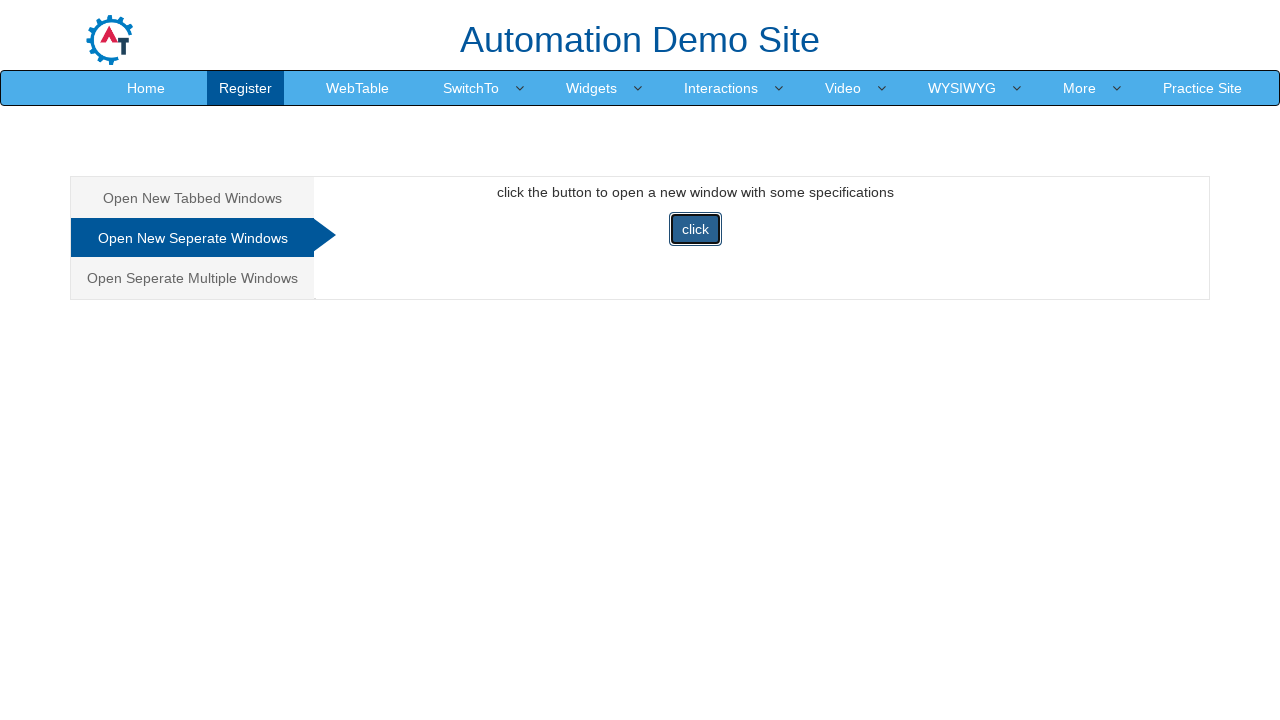

New page loaded successfully
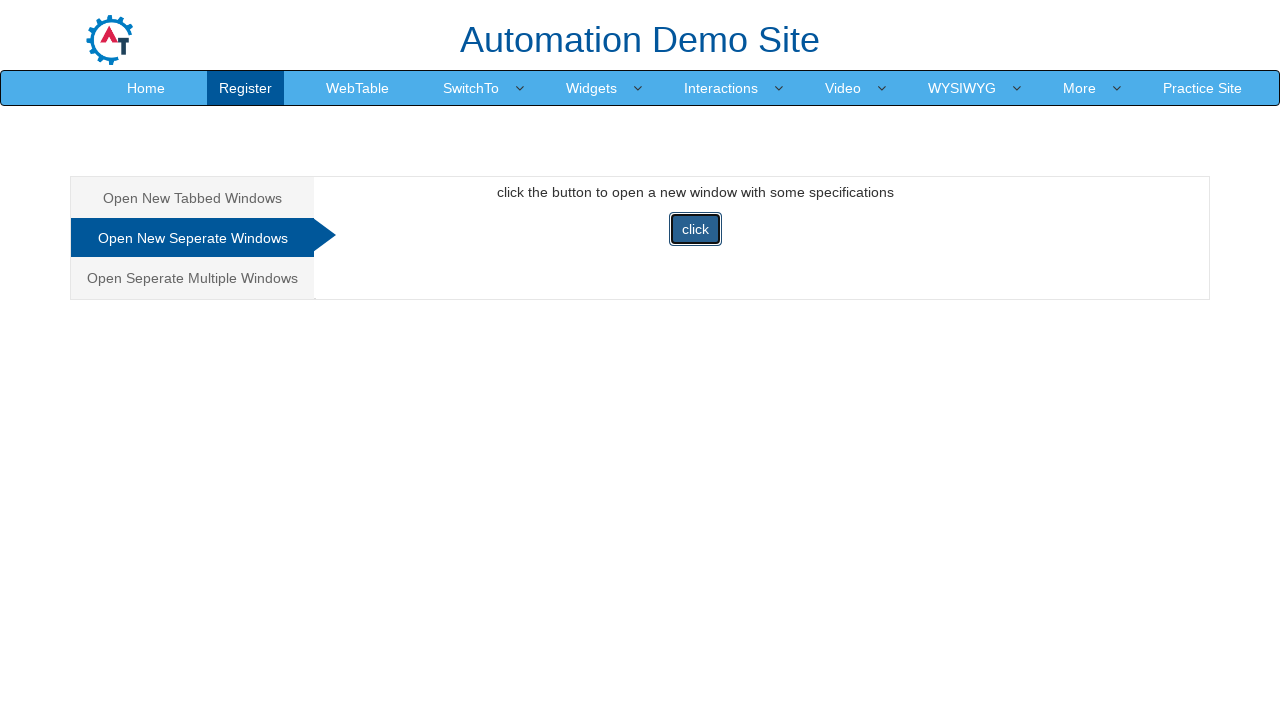

Printed titles of all pages in context
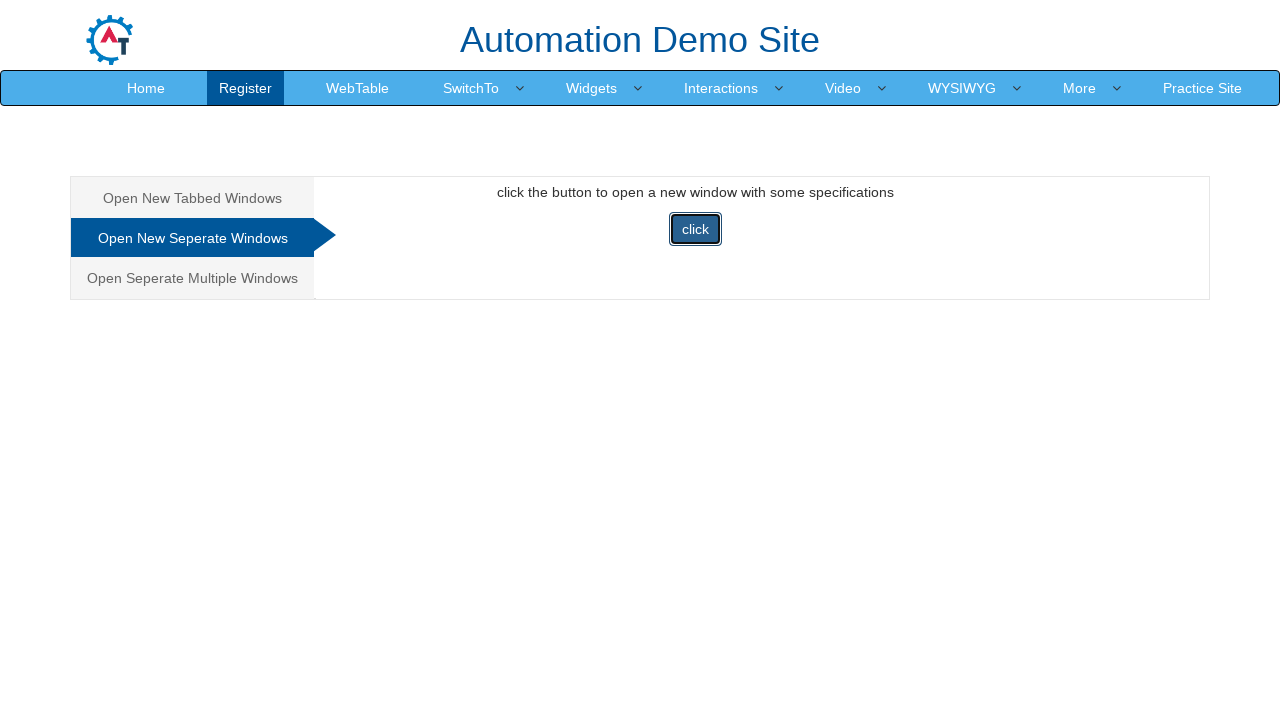

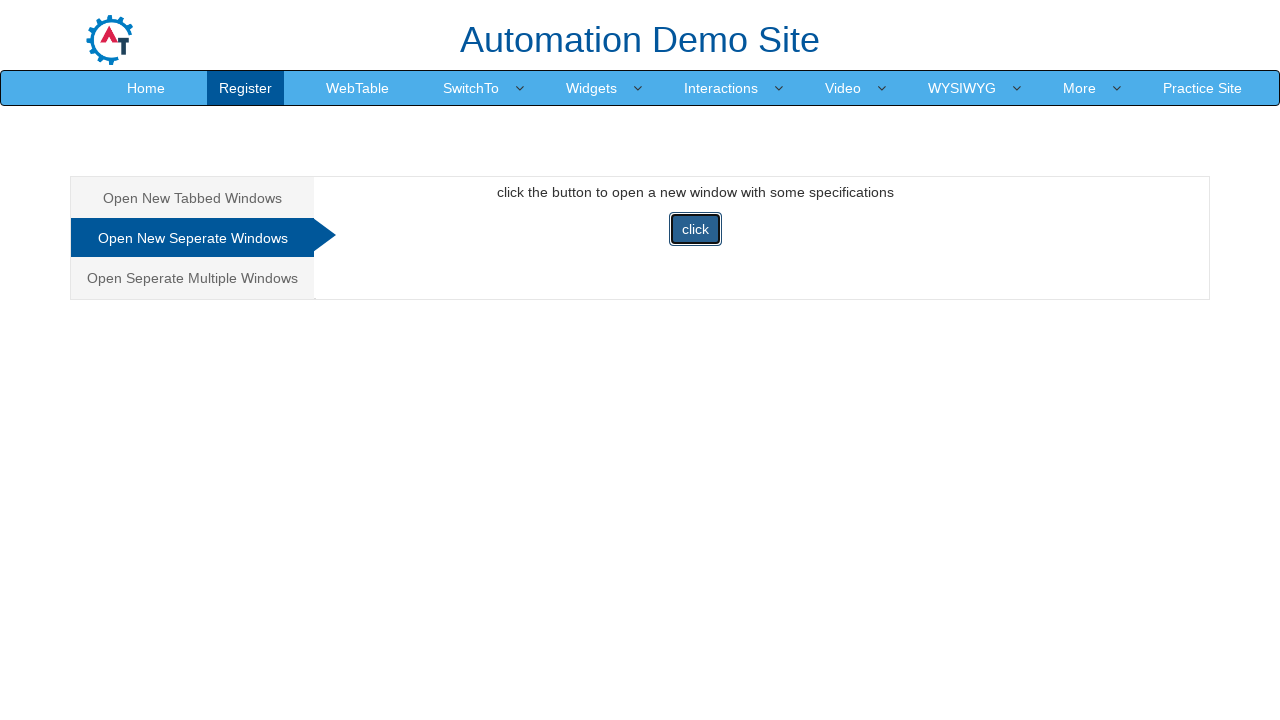